Tests file download functionality by navigating to a download page and clicking on a file link to trigger download

Starting URL: https://the-internet.herokuapp.com/download

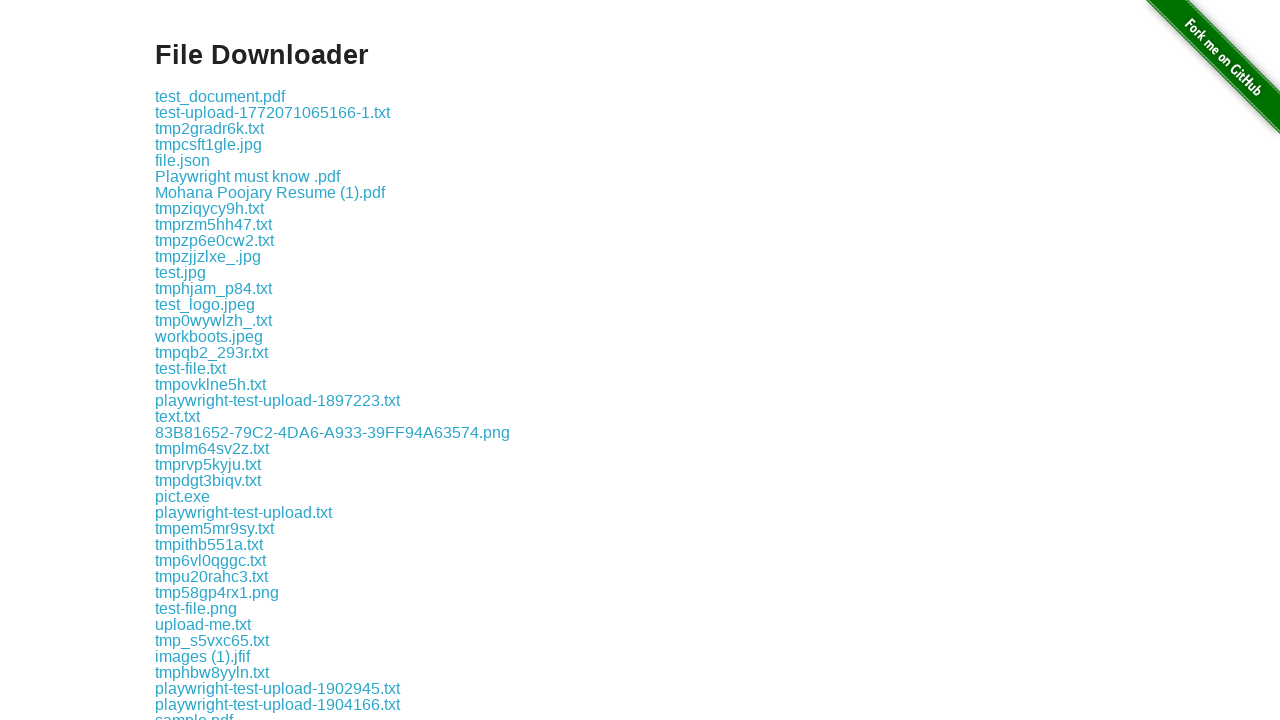

Page title loaded and is visible
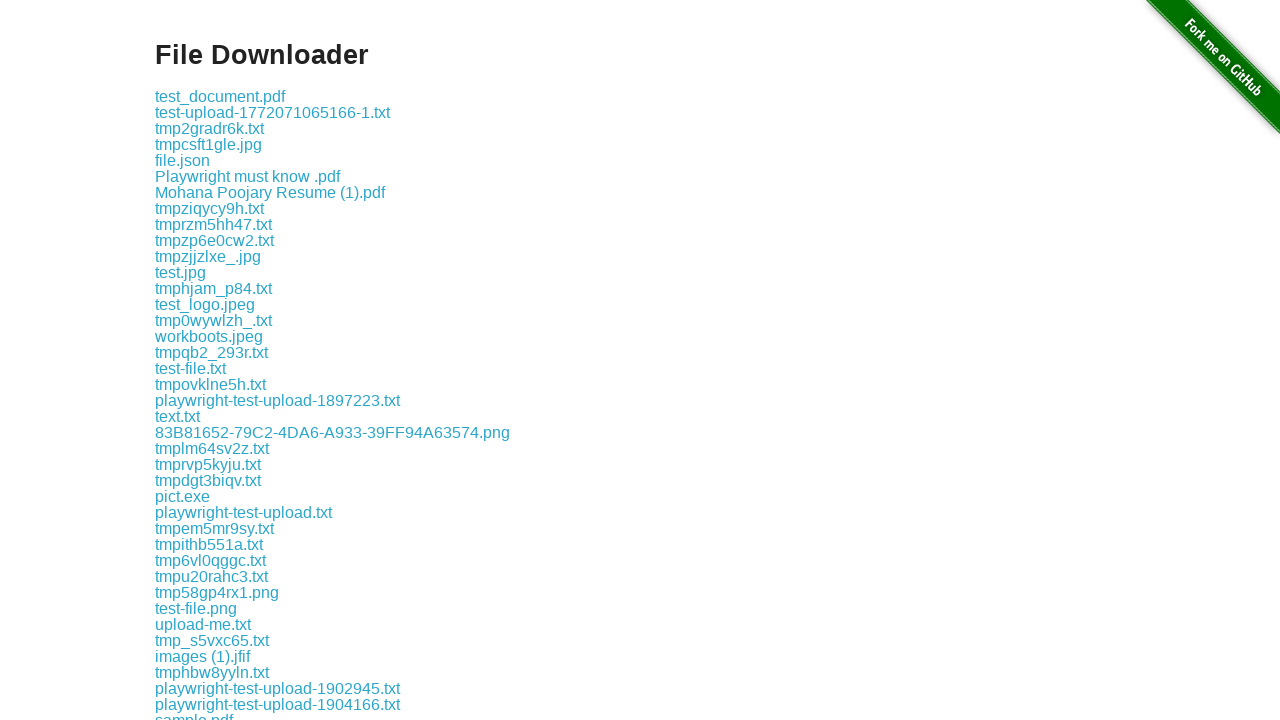

Clicked on file download link 'some-file.txt' at (198, 360) on xpath=//a[text()='some-file.txt']
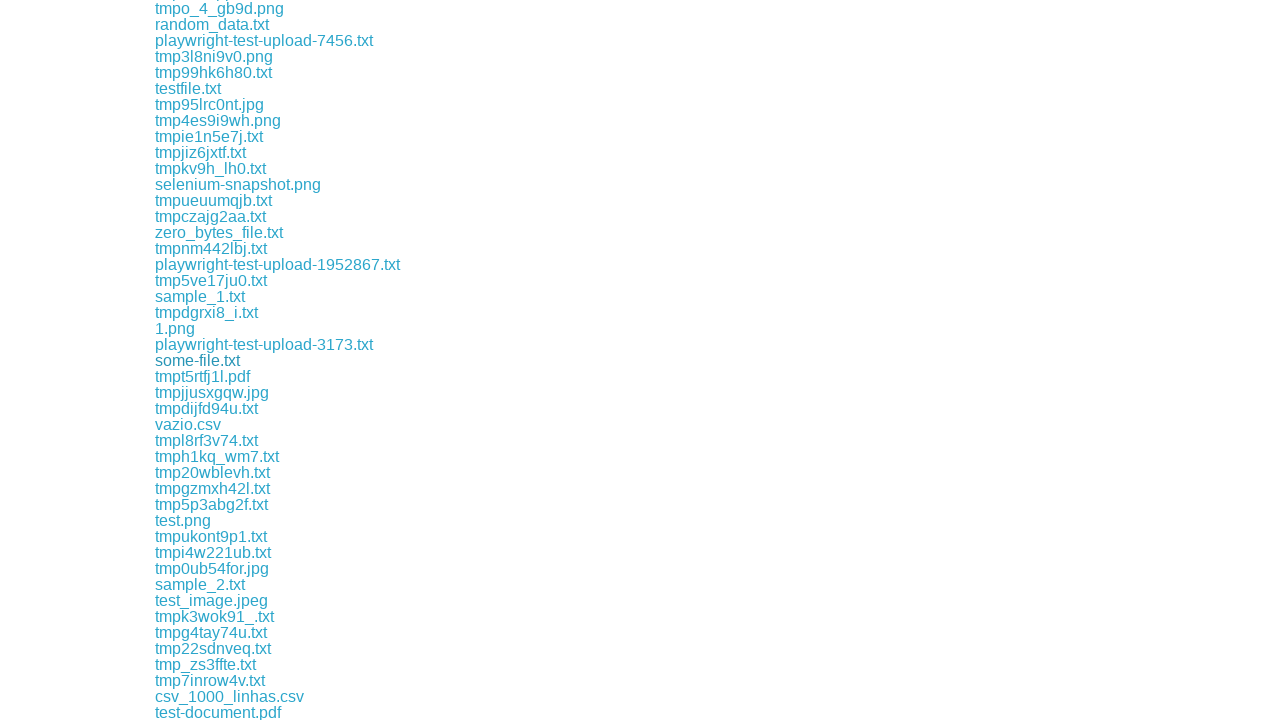

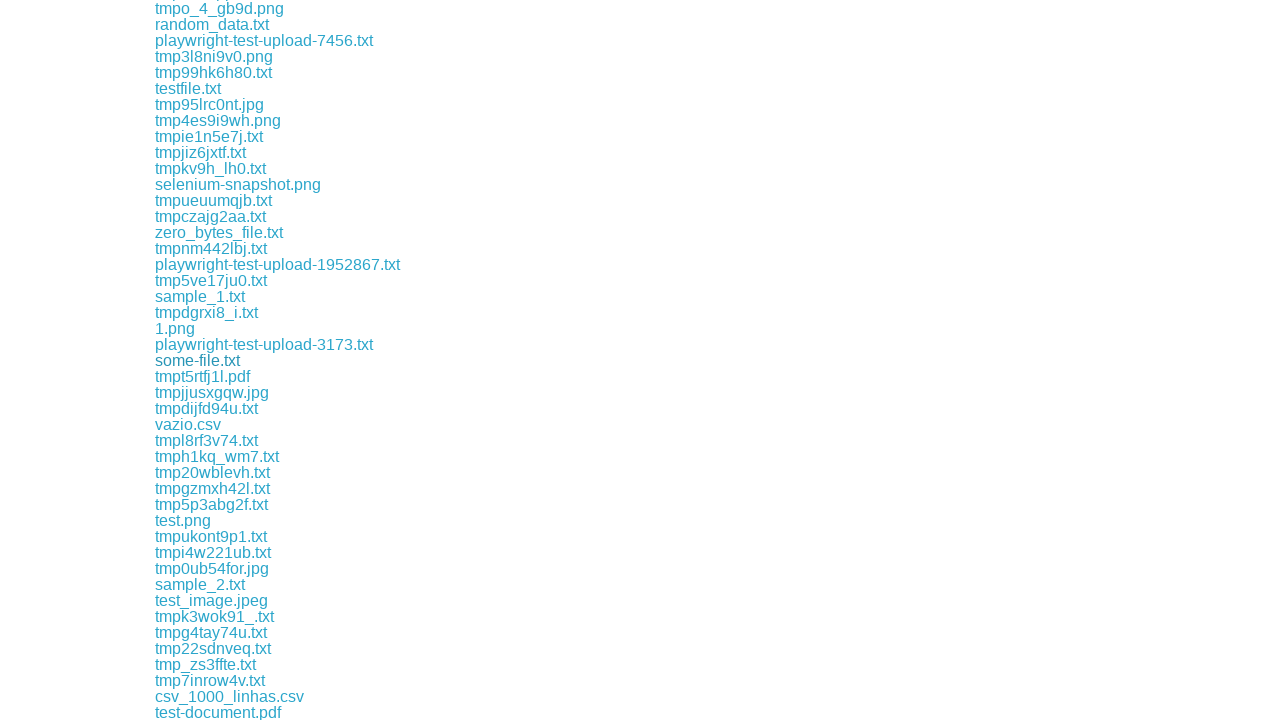